Tests text input by typing a name into a field and clicking a button that updates its text to the input value

Starting URL: http://uitestingplayground.com/textinput

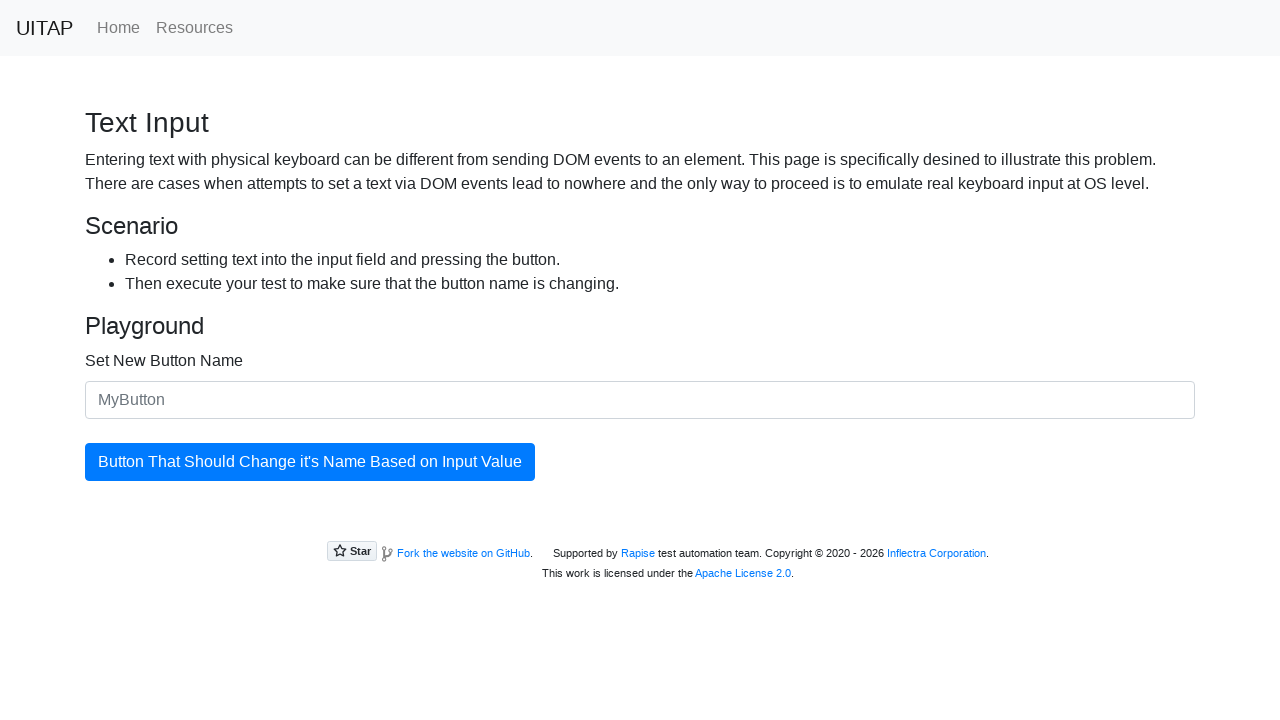

Filled text input field with 'Marcus Thompson' on #newButtonName
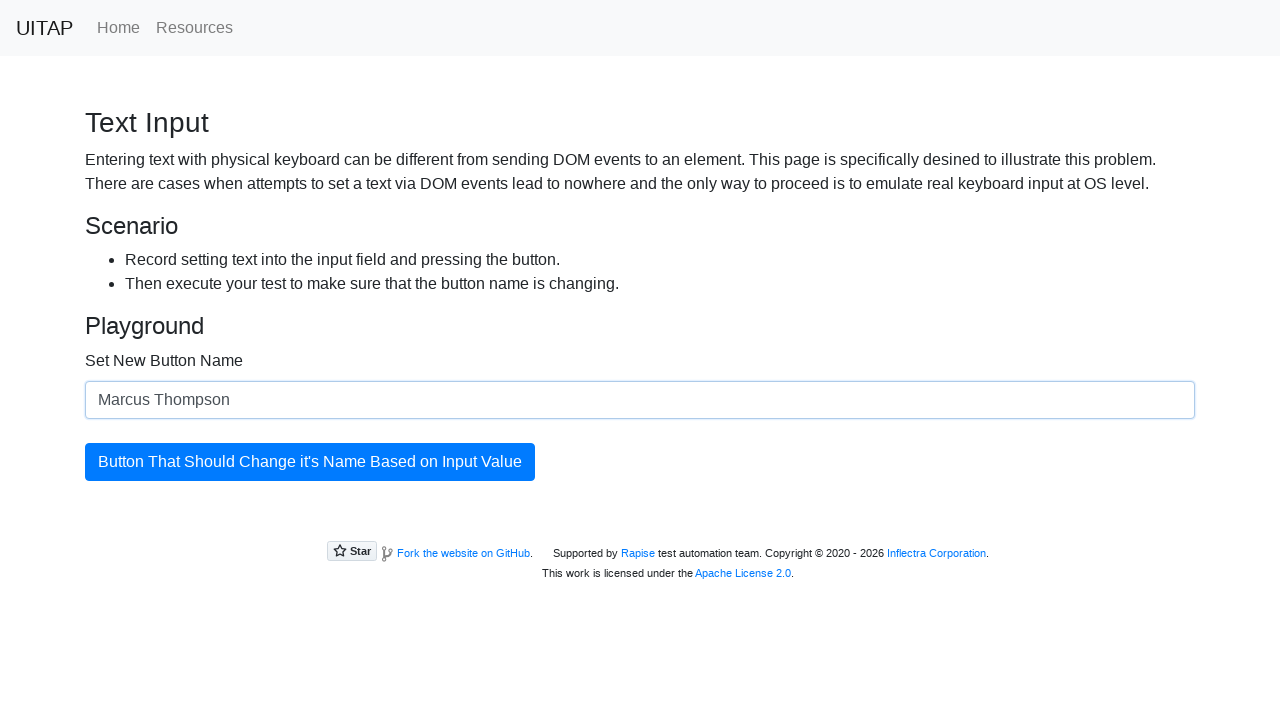

Clicked button to update its text with the input value at (310, 462) on #updatingButton
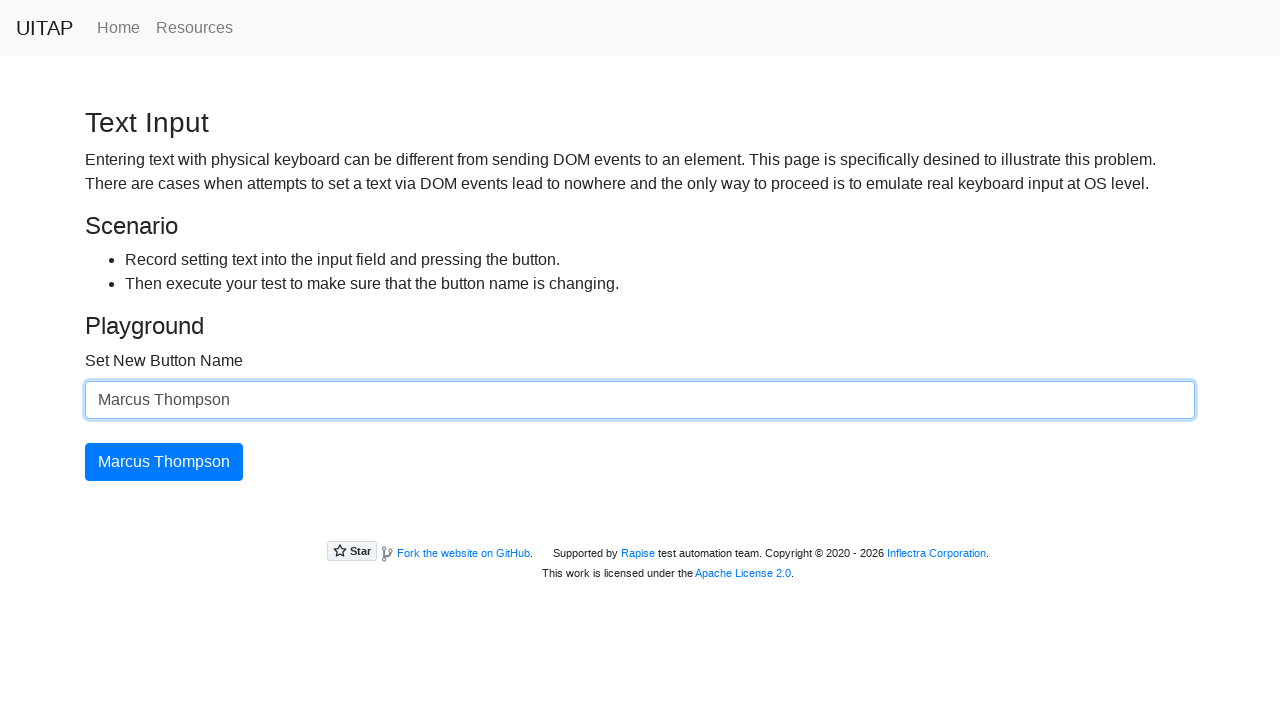

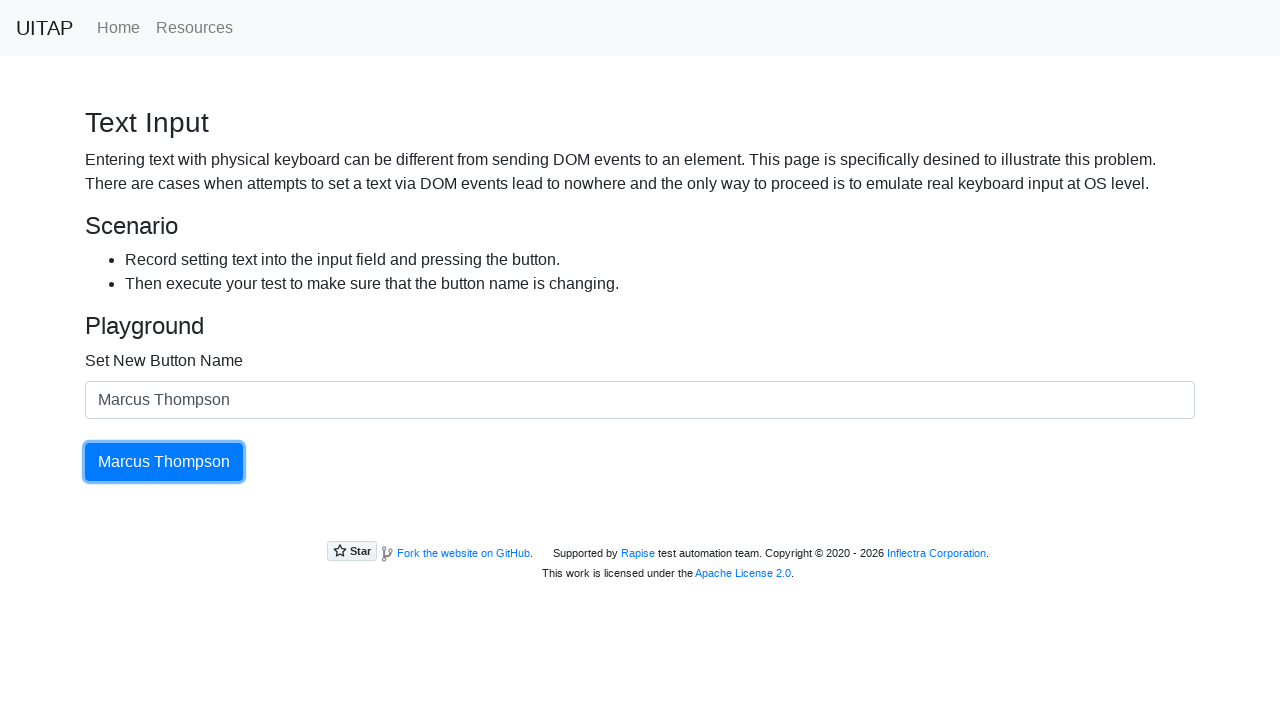